Tests tab switching by clicking a link that opens a new tab and switching to it

Starting URL: https://omayo.blogspot.com

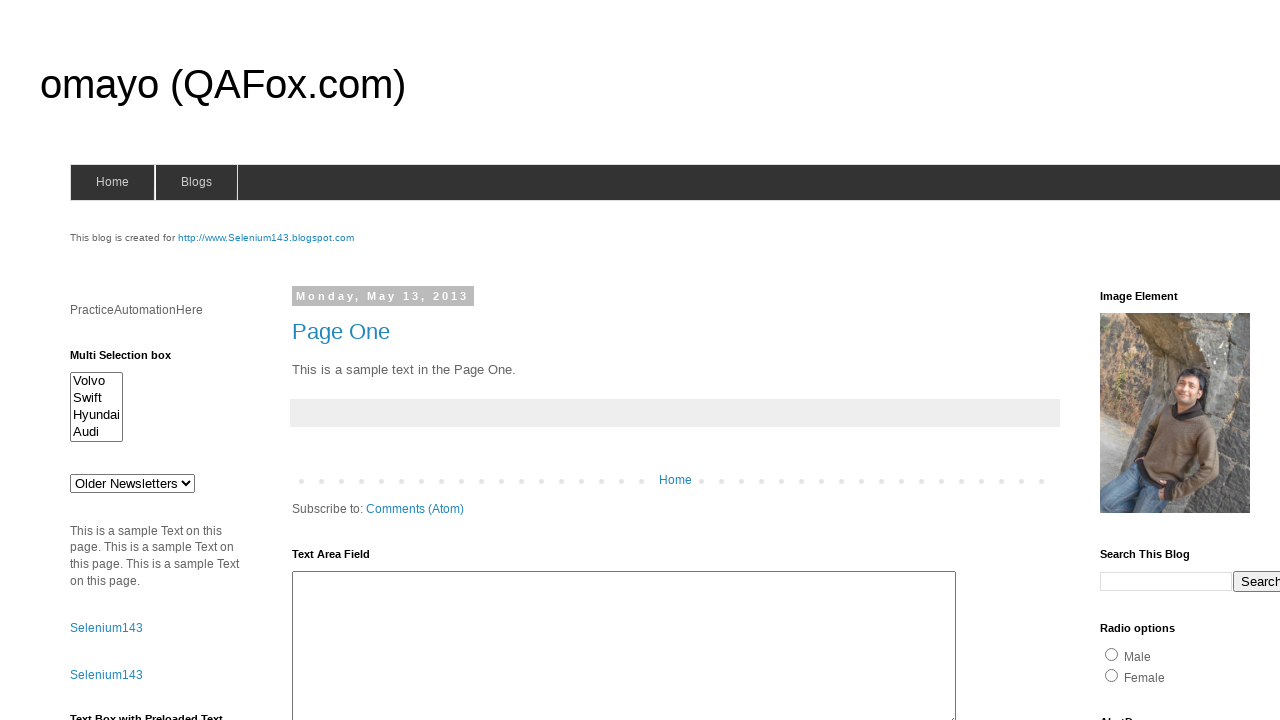

Clicked link that opens new tab at (266, 238) on xpath=//*[@id='selenium143']
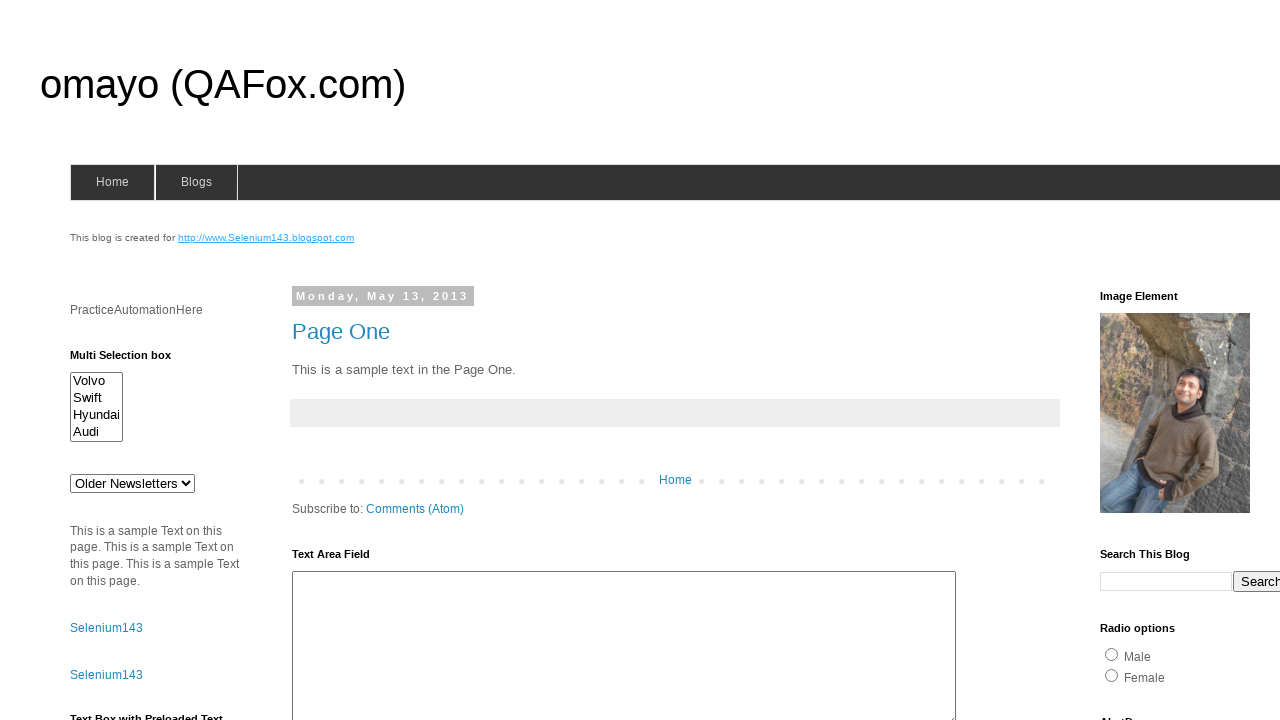

Switched to newly opened tab
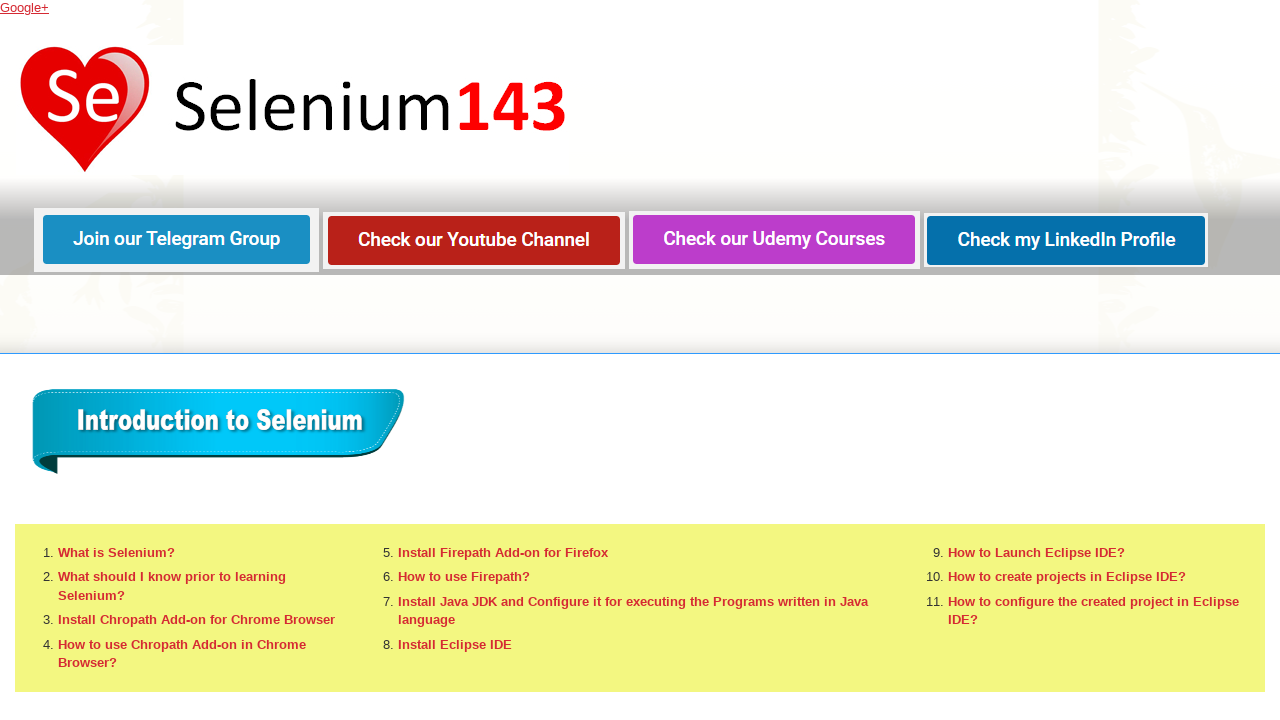

New tab page loaded completely
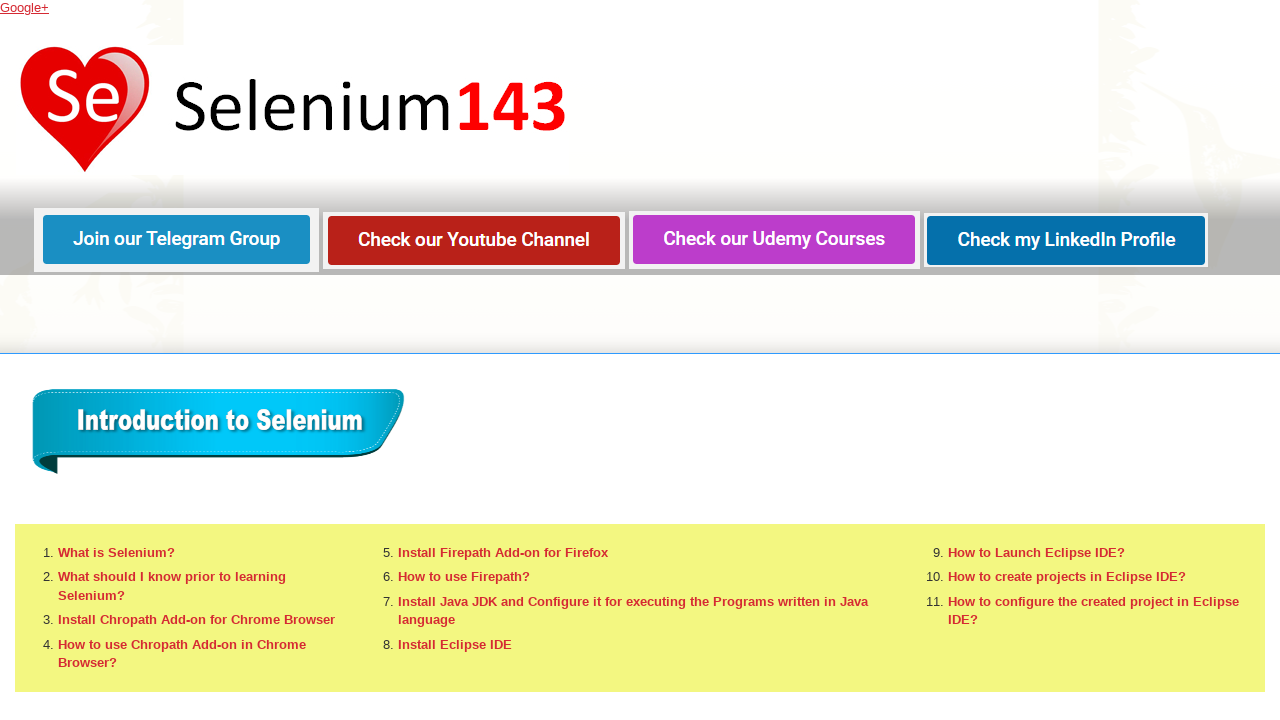

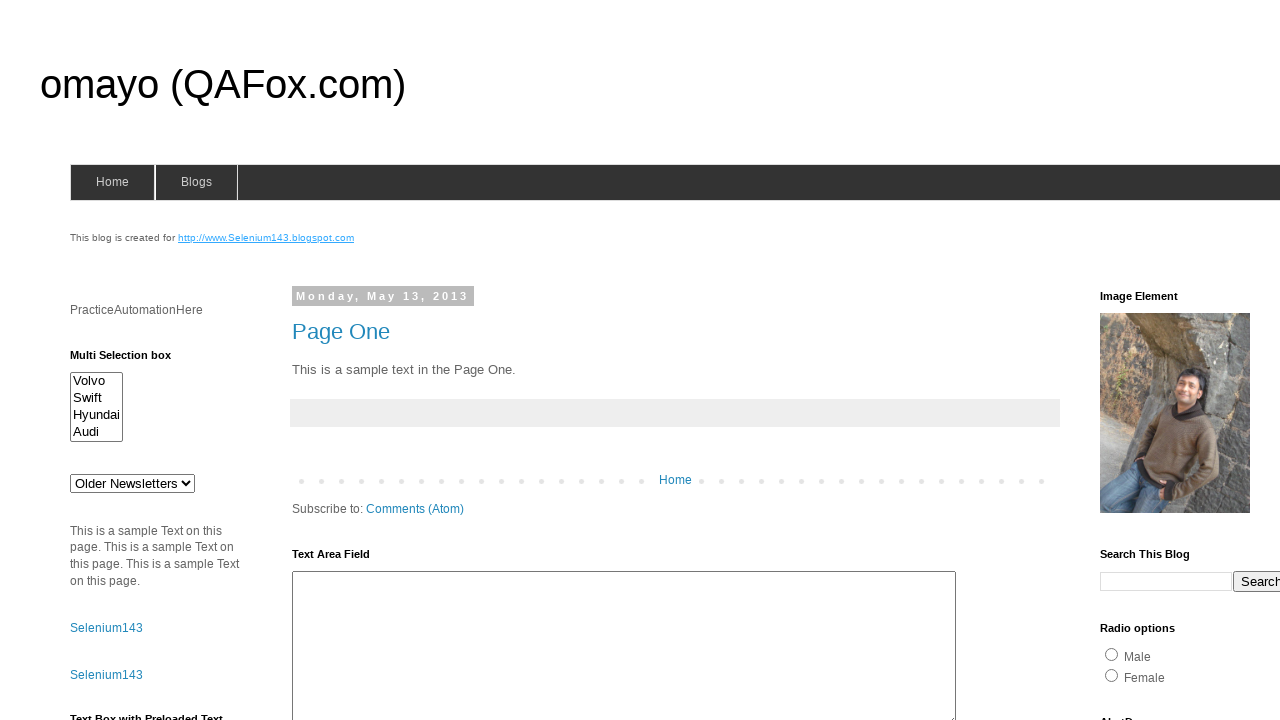